Tests login with a locked out user account and verifies the lockout error message

Starting URL: https://www.saucedemo.com/

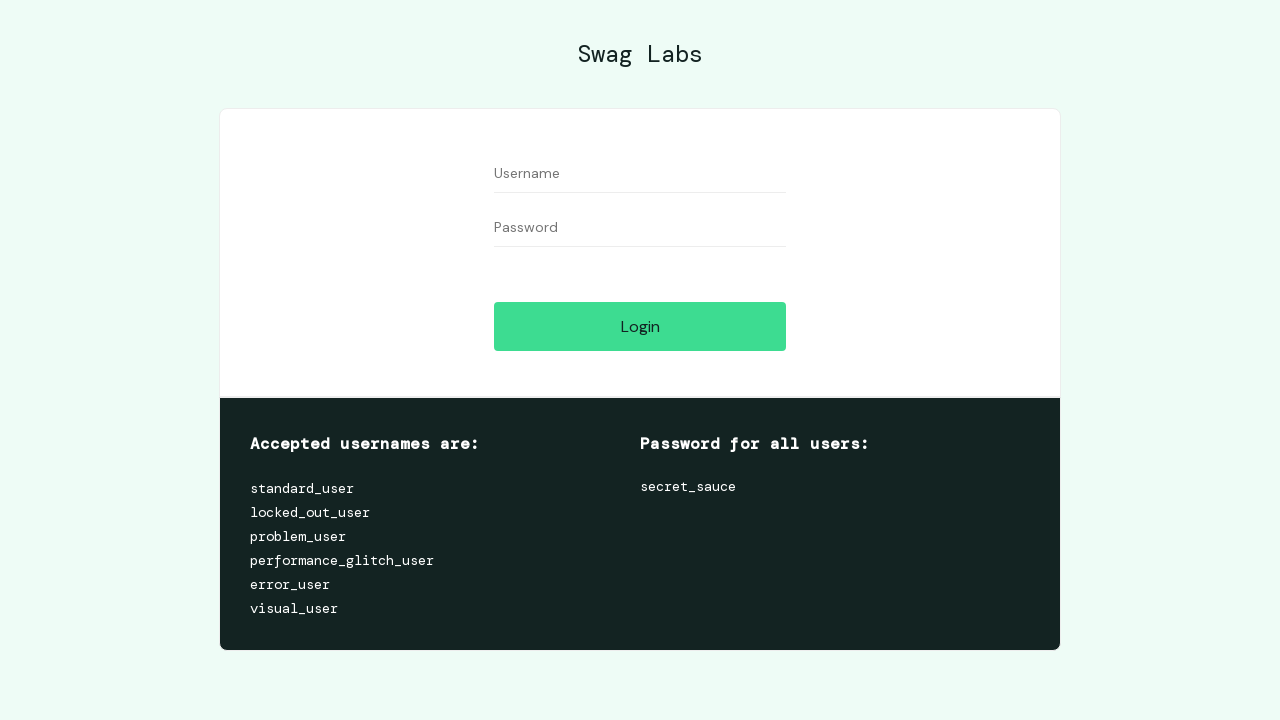

Filled username field with 'locked_out_user' on #user-name
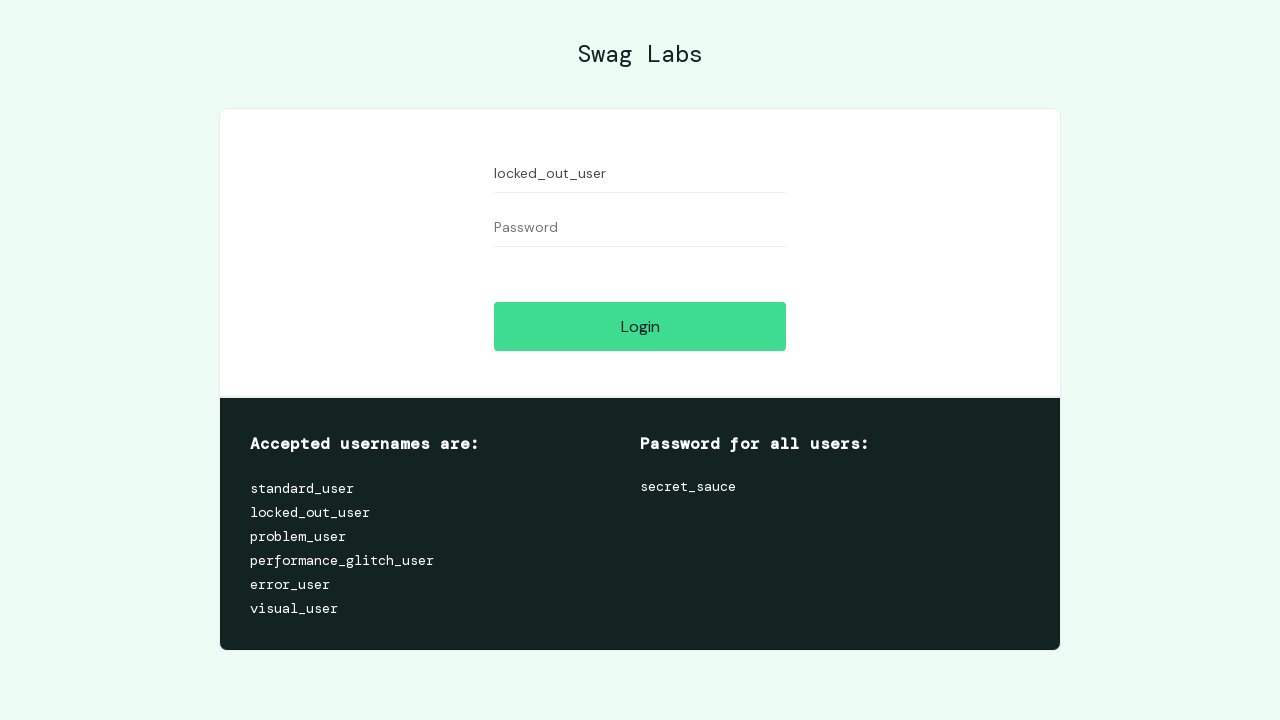

Filled password field with 'secret_sauce' on #password
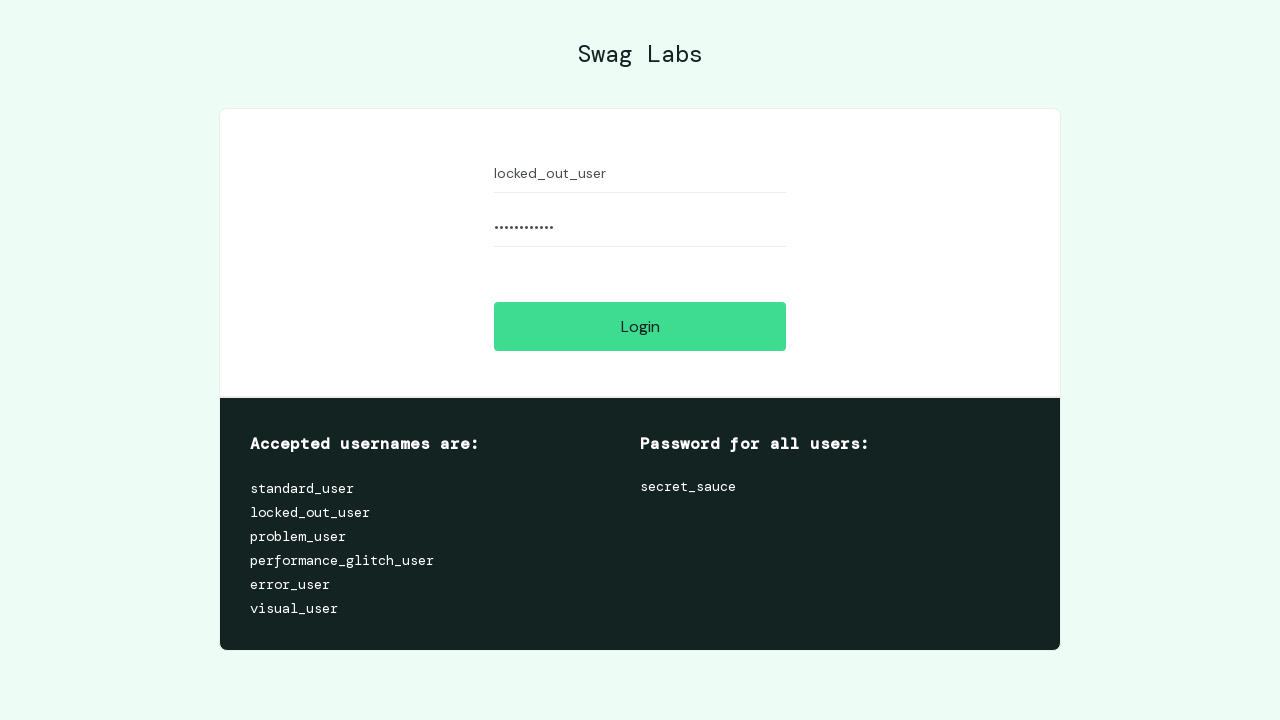

Clicked login button at (640, 326) on #login-button
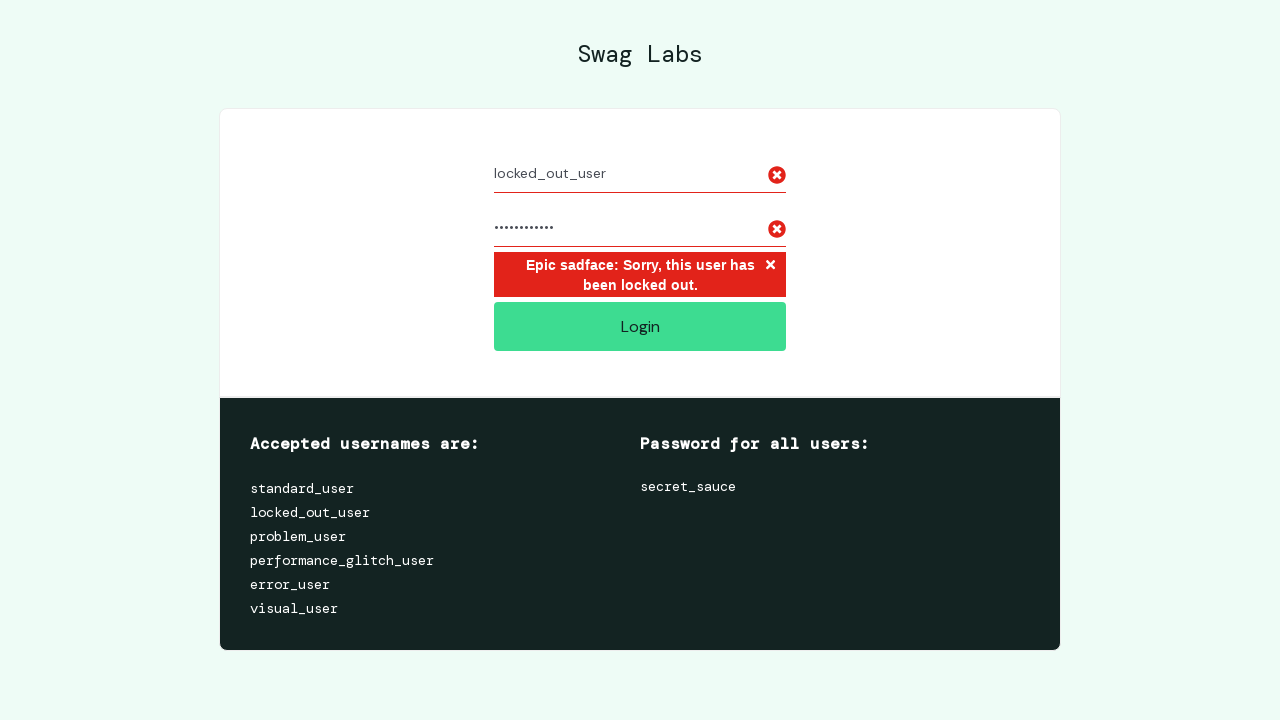

Waited for lockout error message to appear
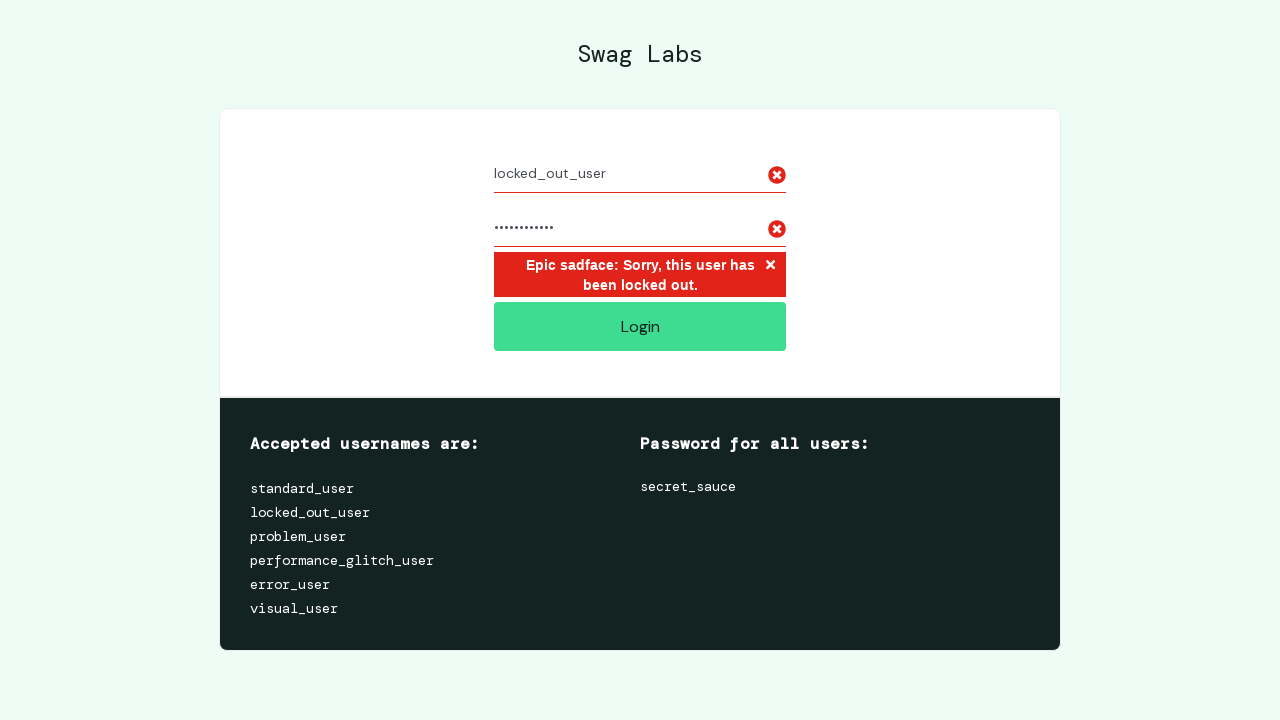

Retrieved error message text: 'Epic sadface: Sorry, this user has been locked out.'
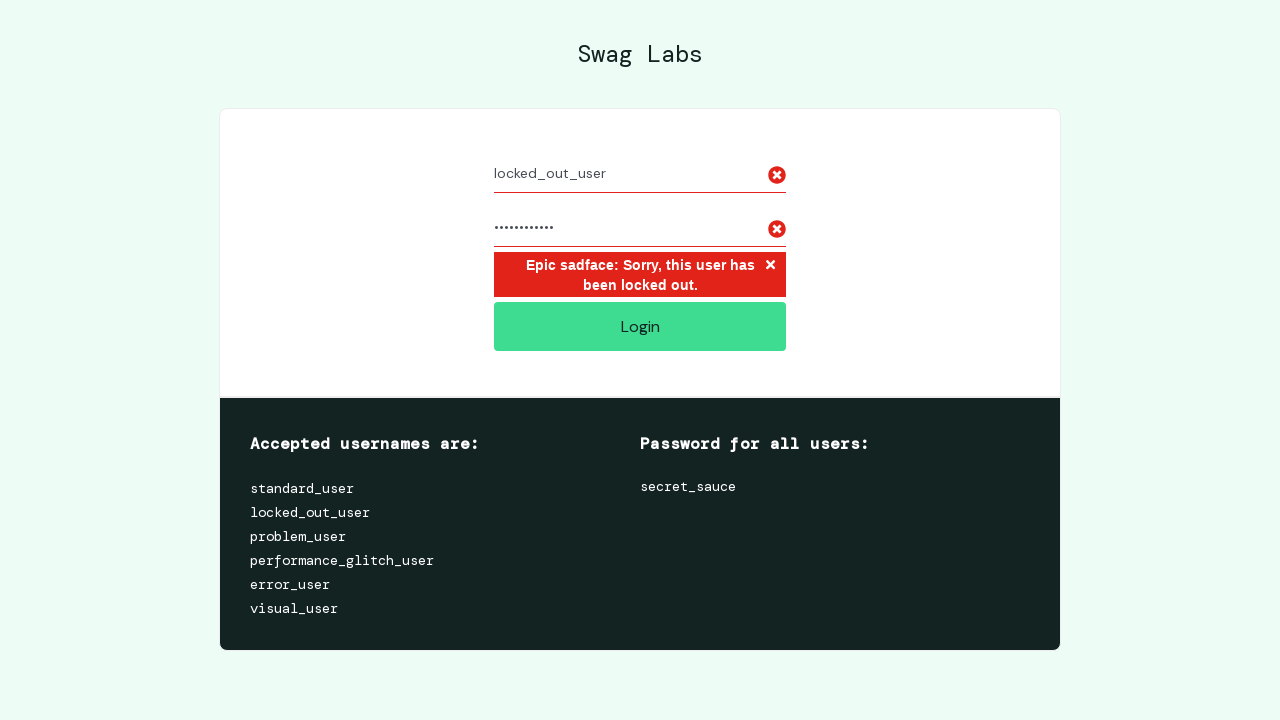

Verified lockout error message matches expected text
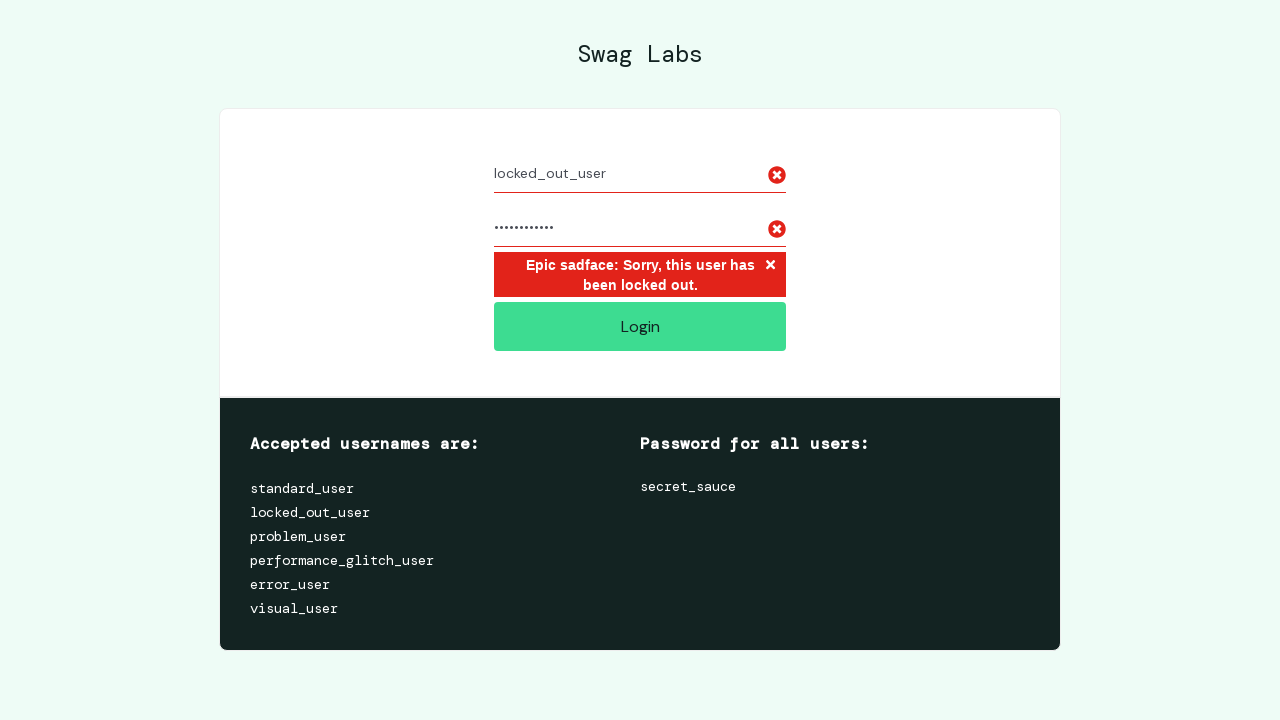

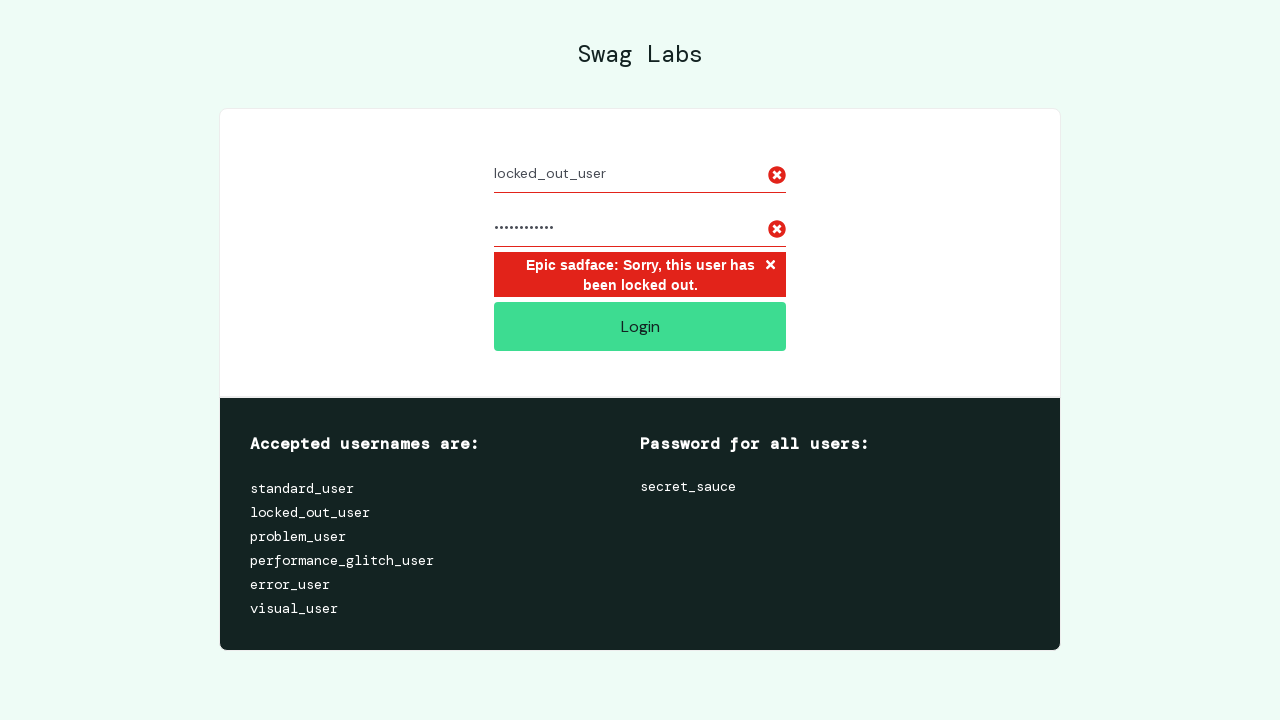